Tests handling of JavaScript prompt dialogs by accepting them with input text when they appear after clicking a button

Starting URL: https://www.selenium.dev/documentation/webdriver/interactions/alerts/

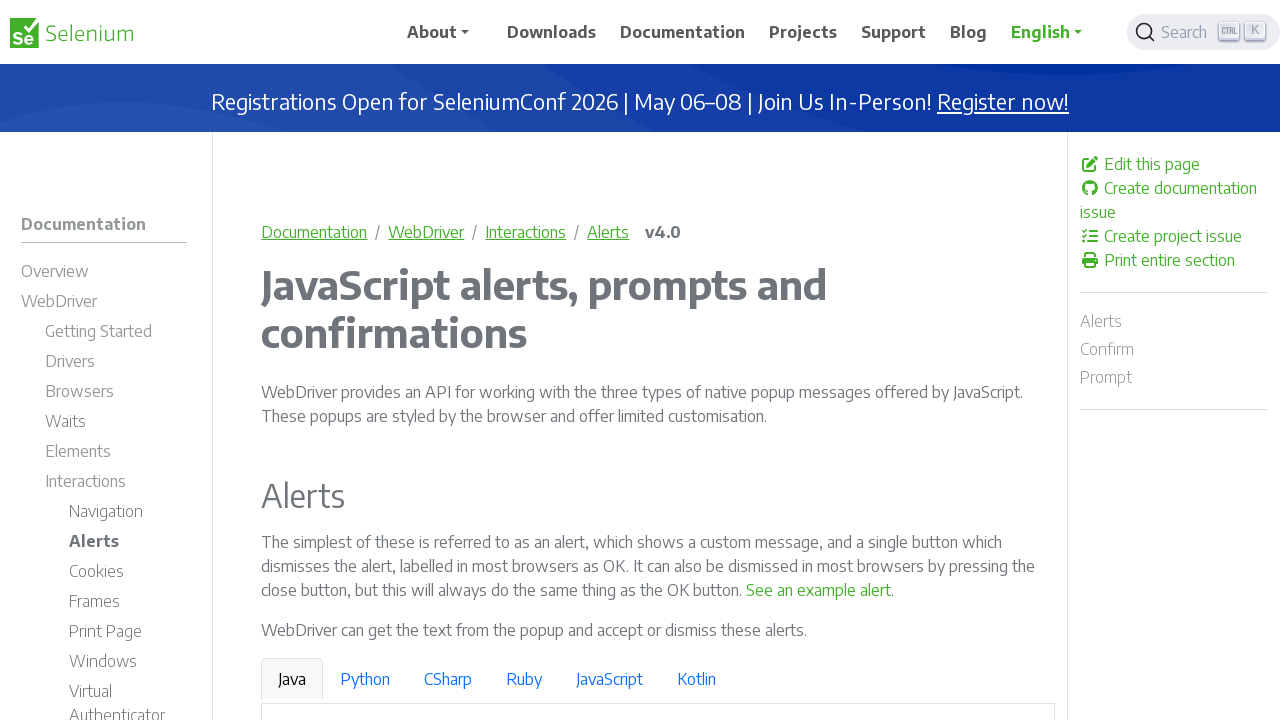

Set up dialog handler to accept prompt with text 'PlaYRighT'
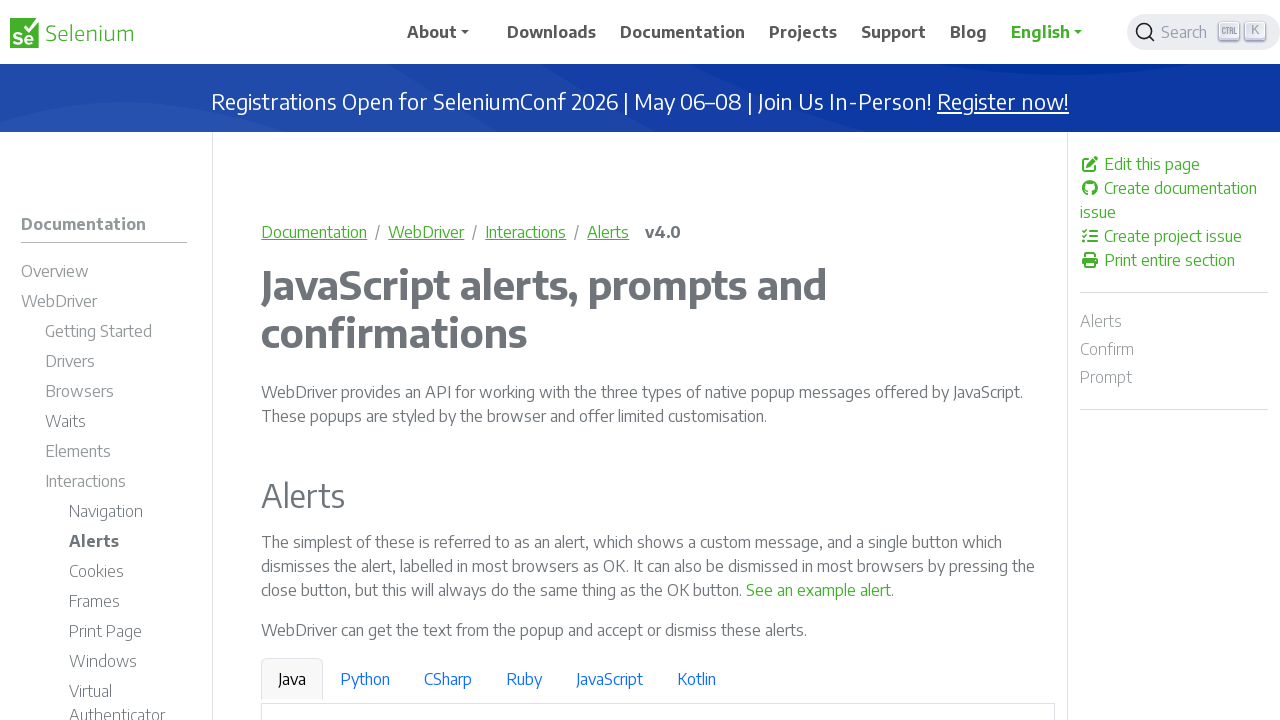

Clicked 'See a sample prompt' button to trigger prompt dialog at (627, 360) on internal:text="See a sample prompt"s
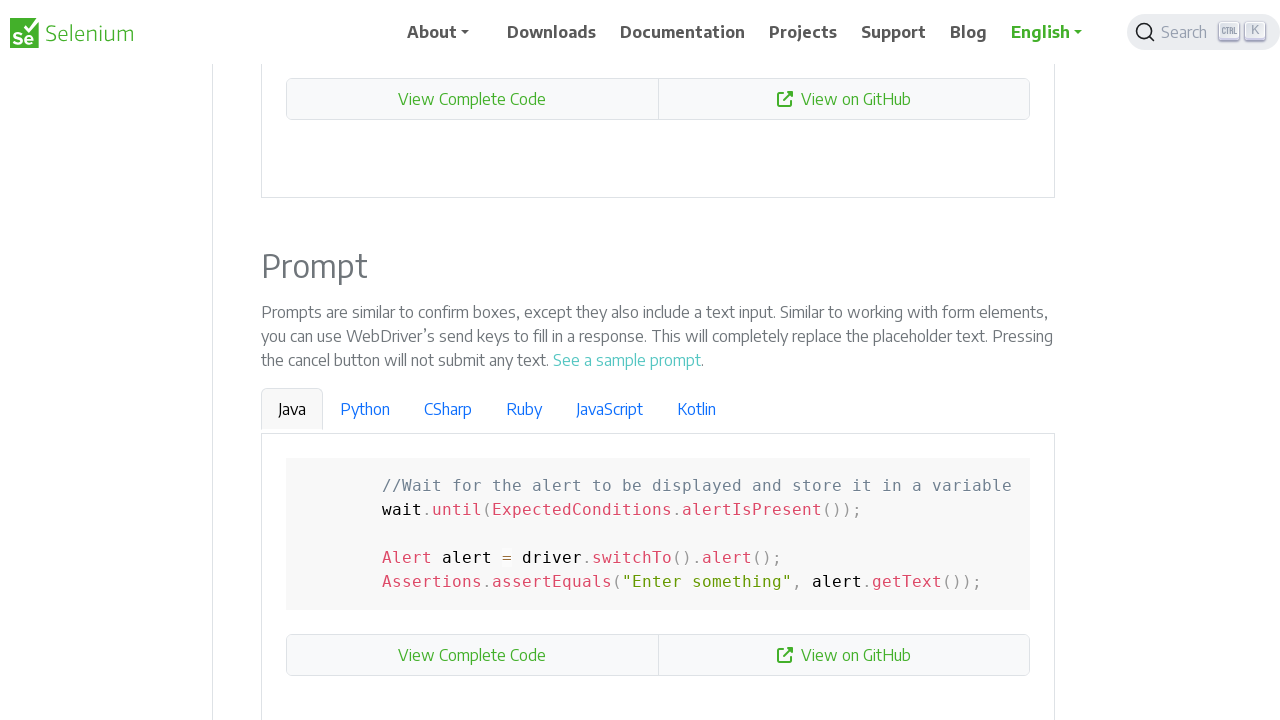

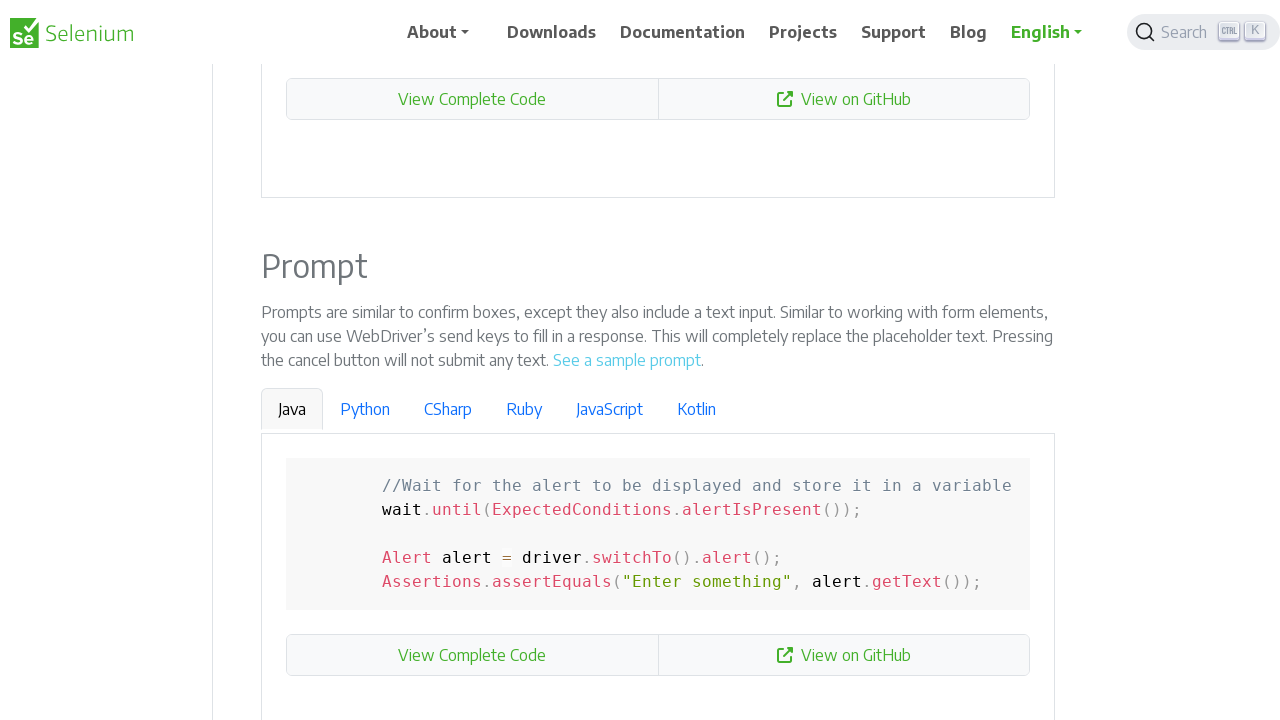